Tests that the text input field is cleared after adding a todo item

Starting URL: https://demo.playwright.dev/todomvc

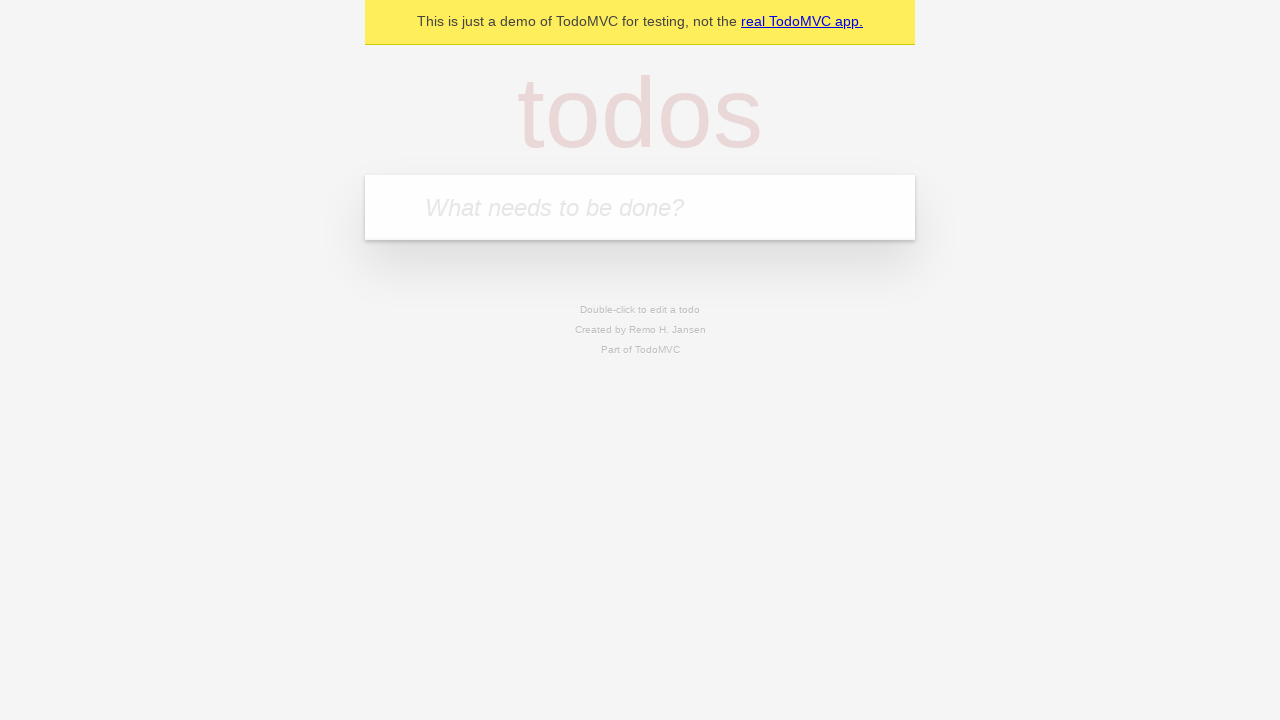

Located the todo input field with placeholder 'What needs to be done?'
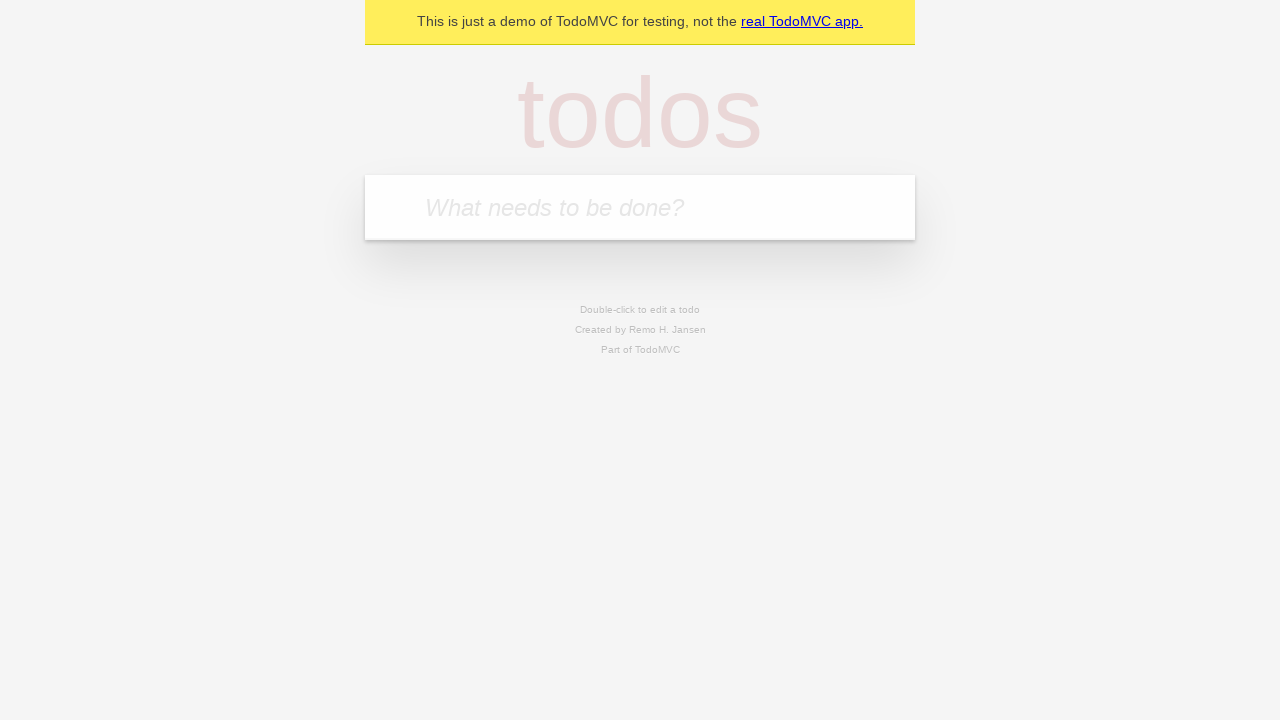

Filled todo input field with 'watch monty python' on internal:attr=[placeholder="What needs to be done?"i]
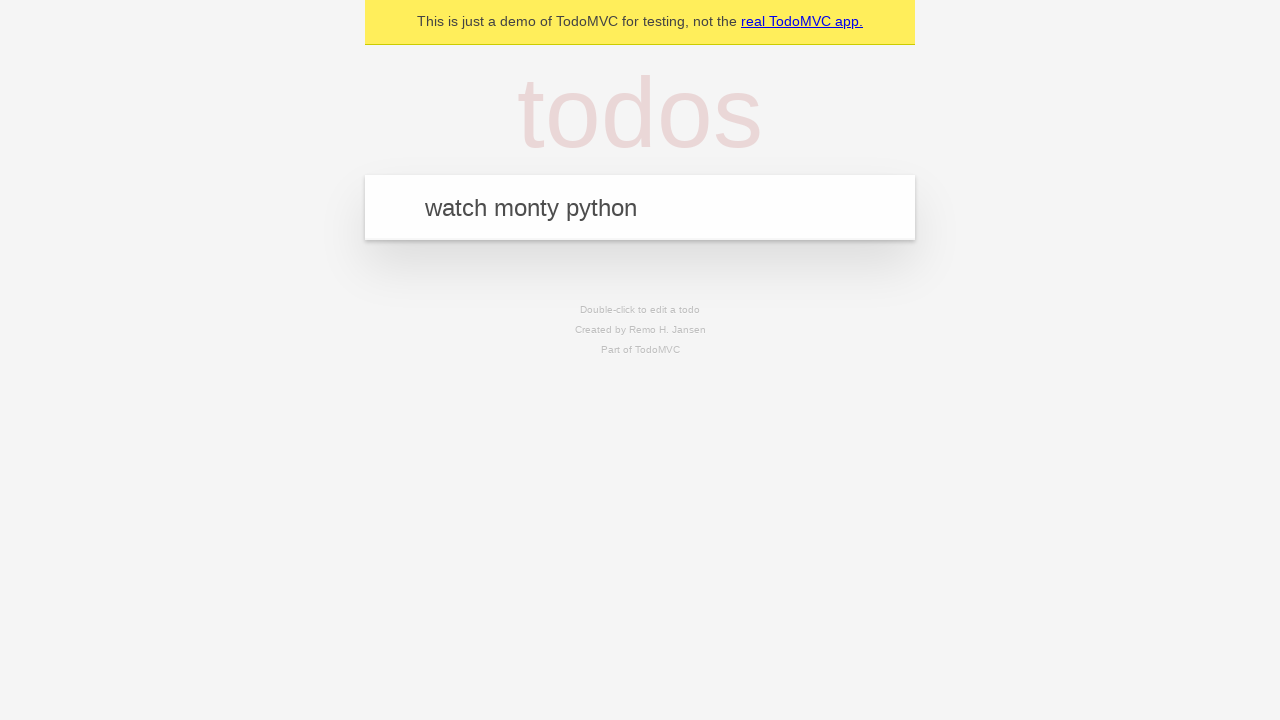

Pressed Enter to add the todo item on internal:attr=[placeholder="What needs to be done?"i]
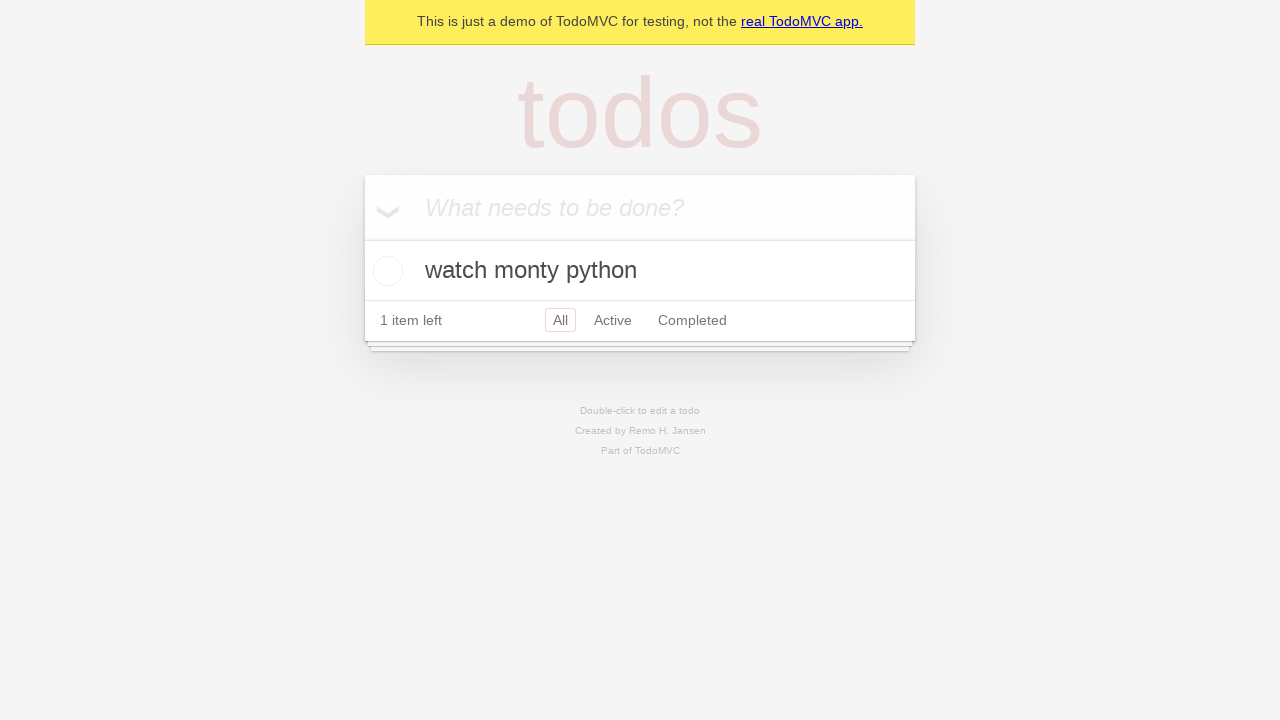

Todo item appeared in the list
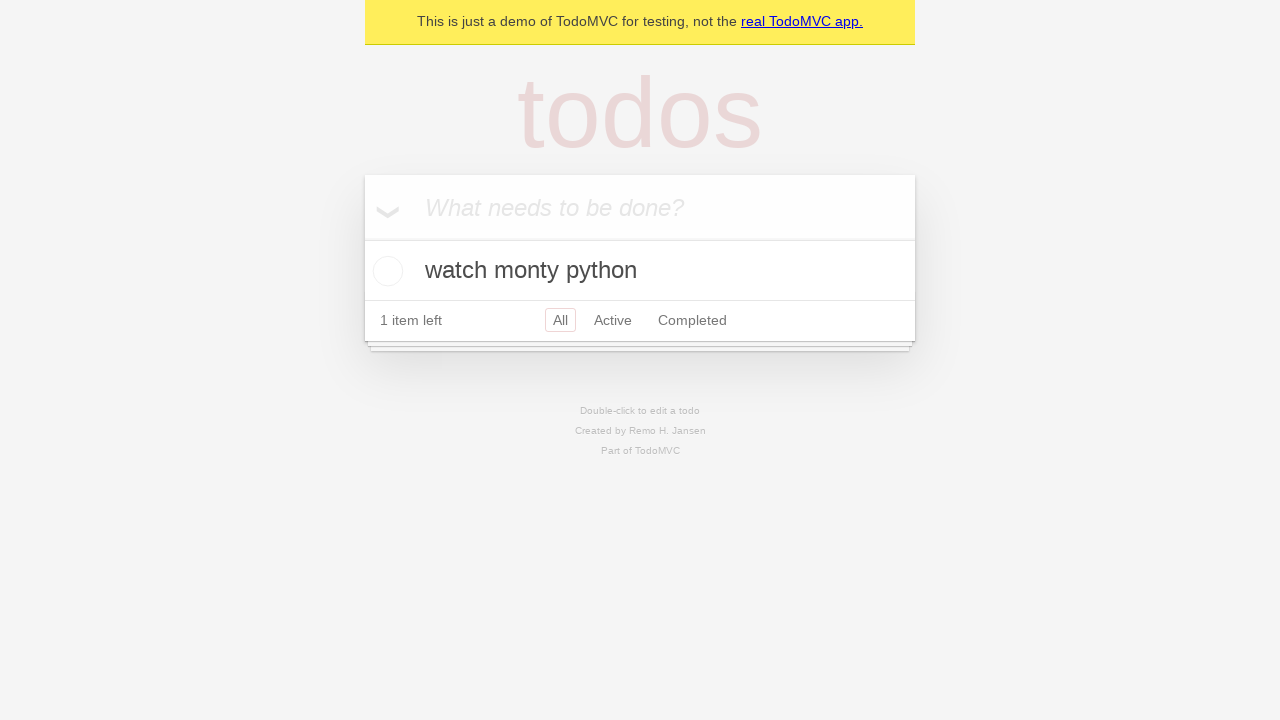

Verified that the todo input field is now empty
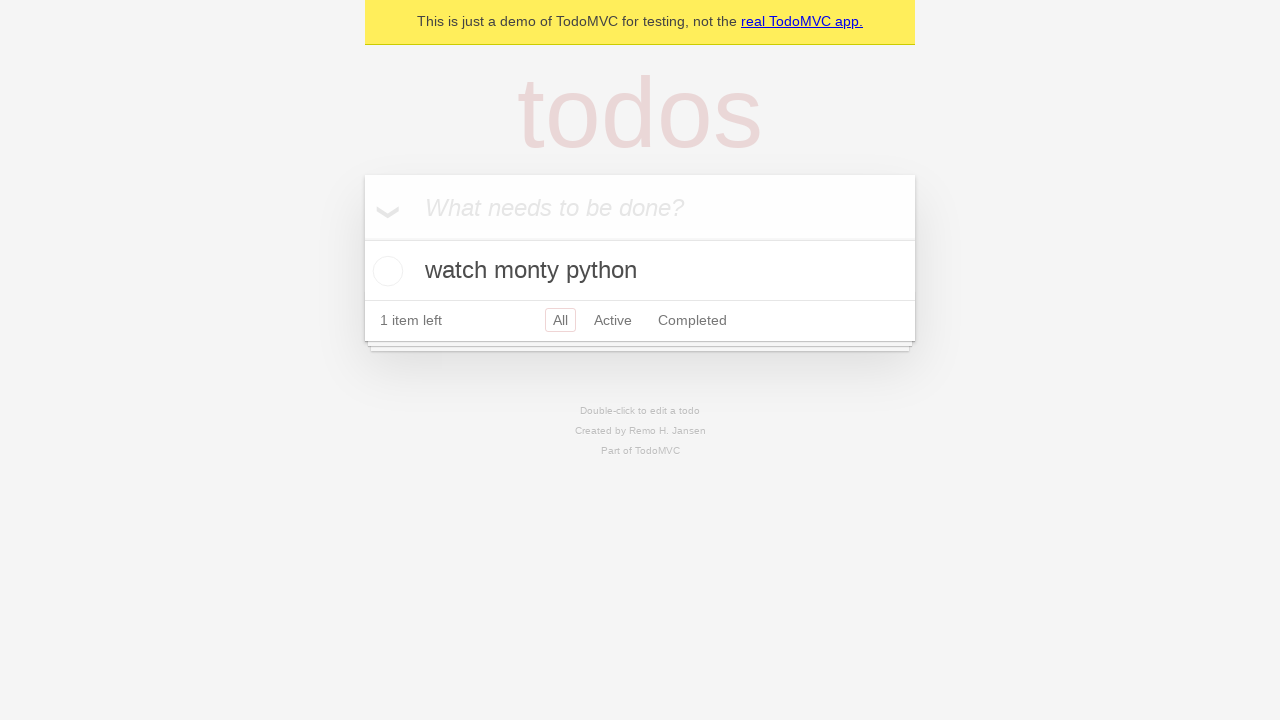

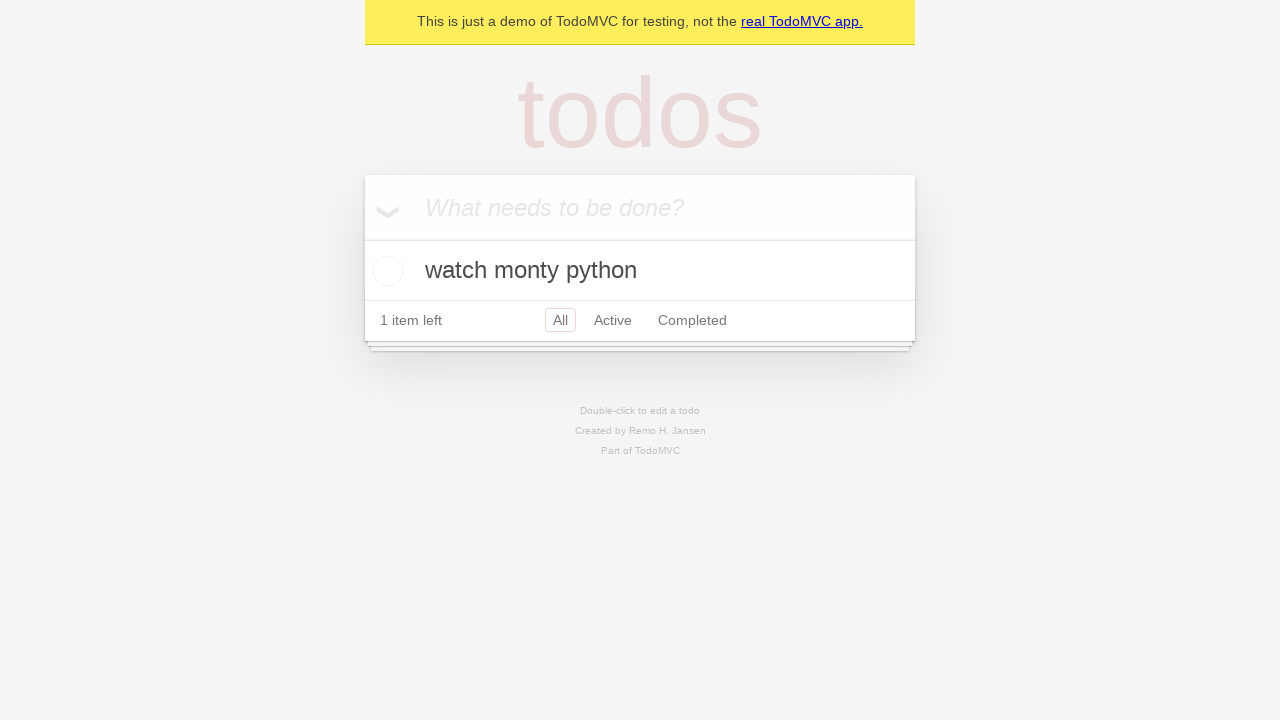